Tests handling of a JavaScript prompt dialog by clicking a button to trigger it and entering text

Starting URL: https://www.tutorialspoint.com/javascript/src/prompt_dialog_box.htm

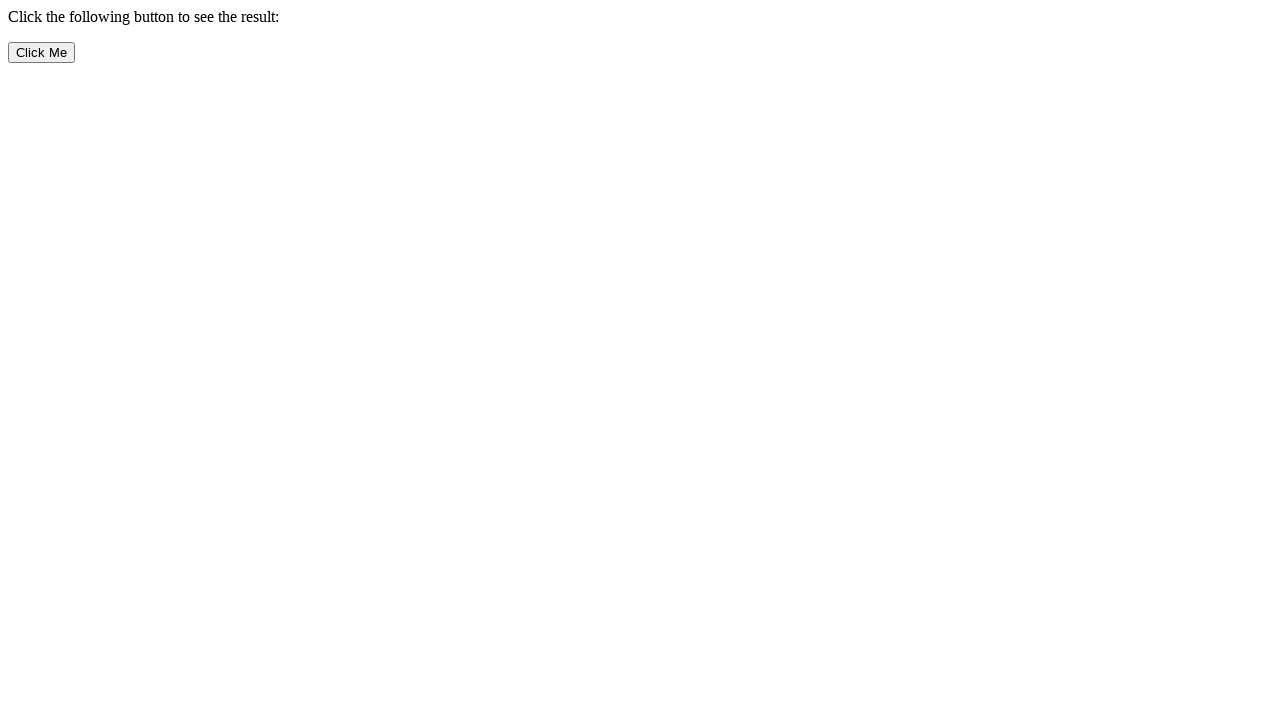

Set up dialog handler to accept prompt with text 'Carolina'
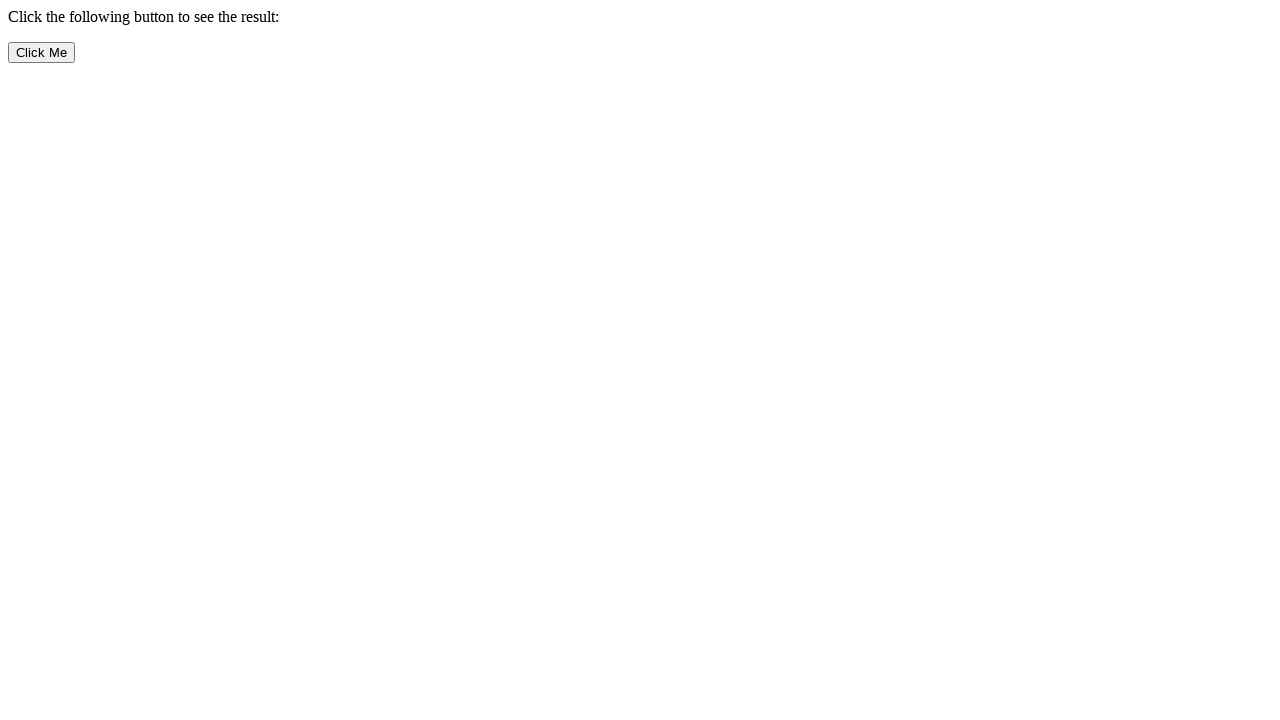

Clicked button to trigger JavaScript prompt dialog at (42, 52) on input[type='button']
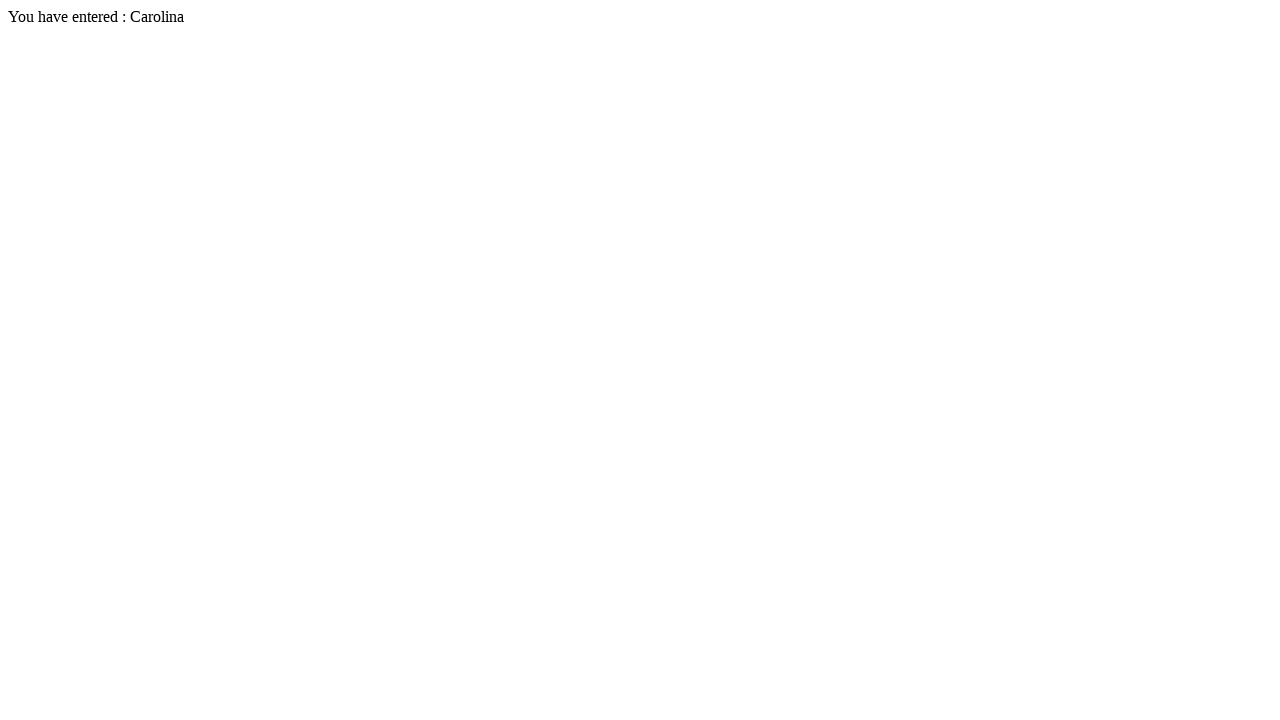

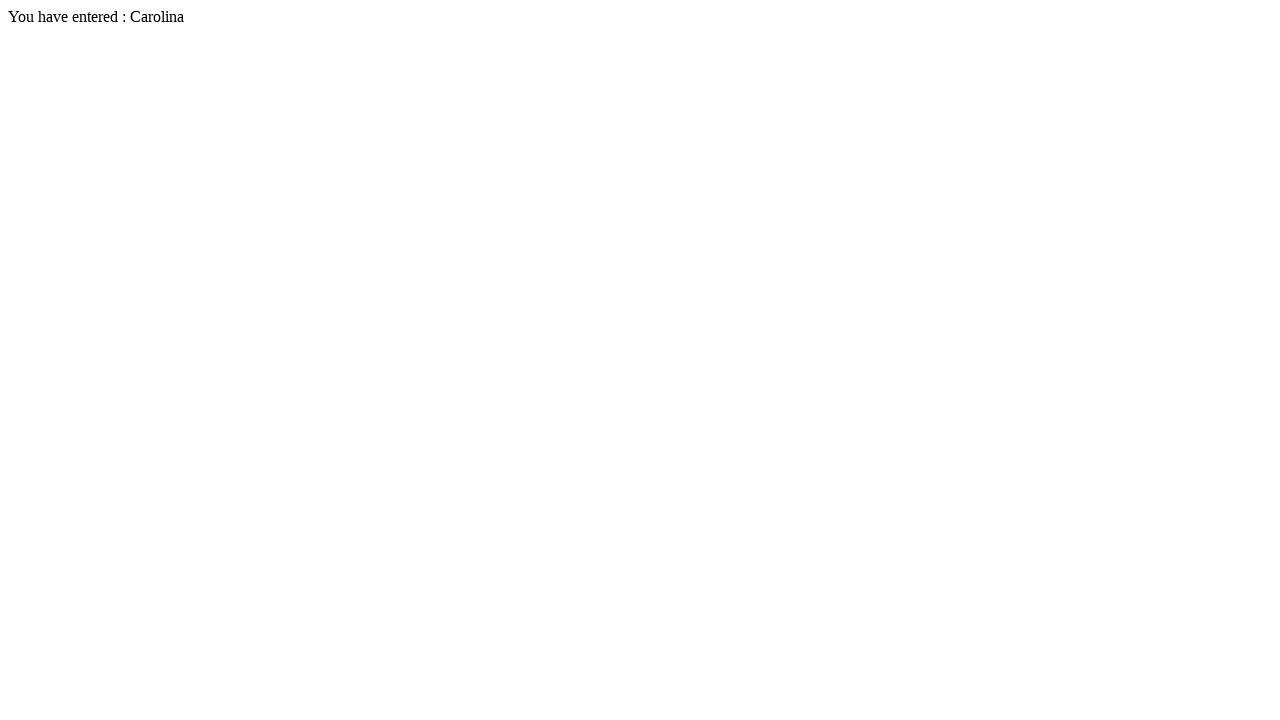